Tests that the Clear completed button is displayed when a todo item is marked as completed.

Starting URL: https://demo.playwright.dev/todomvc

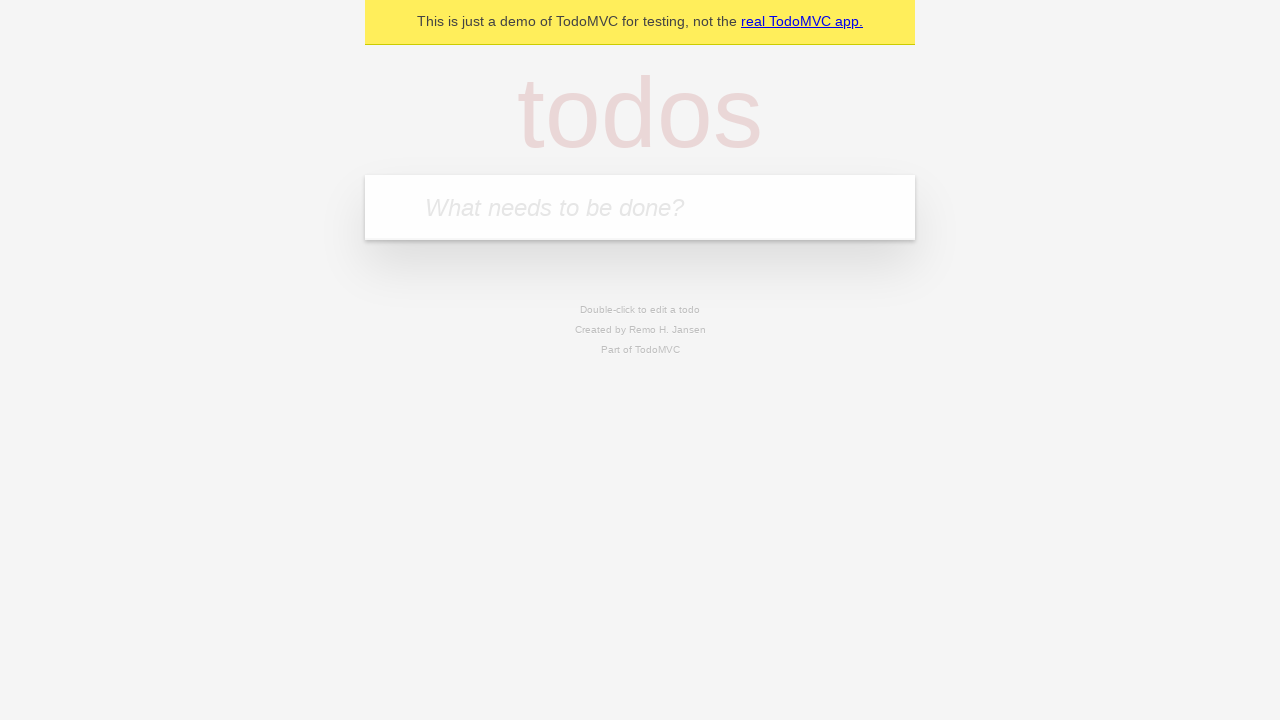

Filled todo input with 'buy some cheese' on internal:attr=[placeholder="What needs to be done?"i]
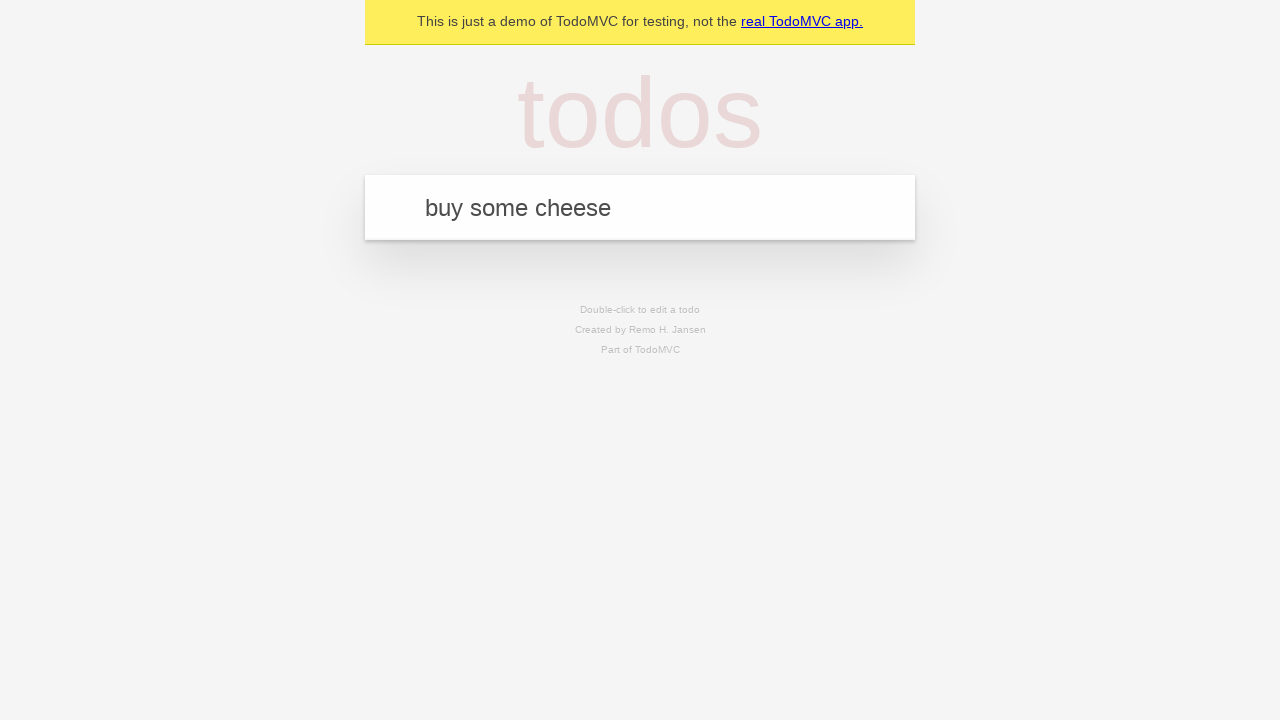

Pressed Enter to add first todo item on internal:attr=[placeholder="What needs to be done?"i]
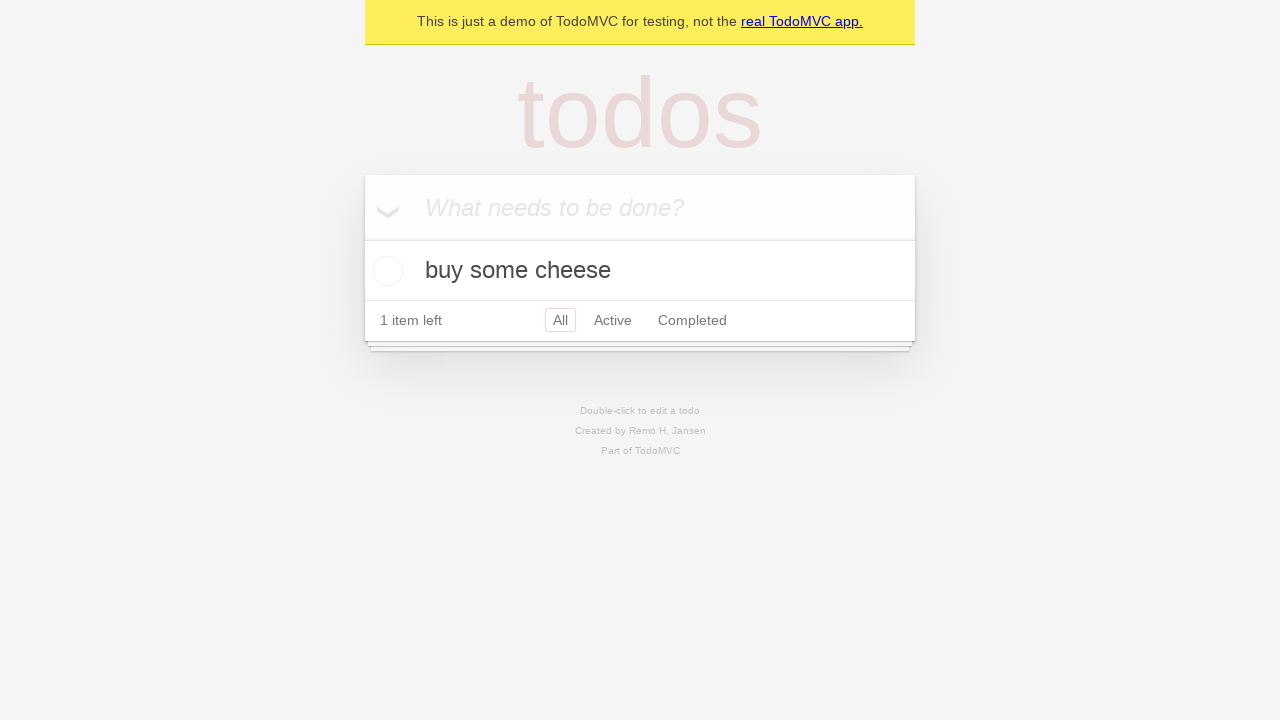

Filled todo input with 'feed the cat' on internal:attr=[placeholder="What needs to be done?"i]
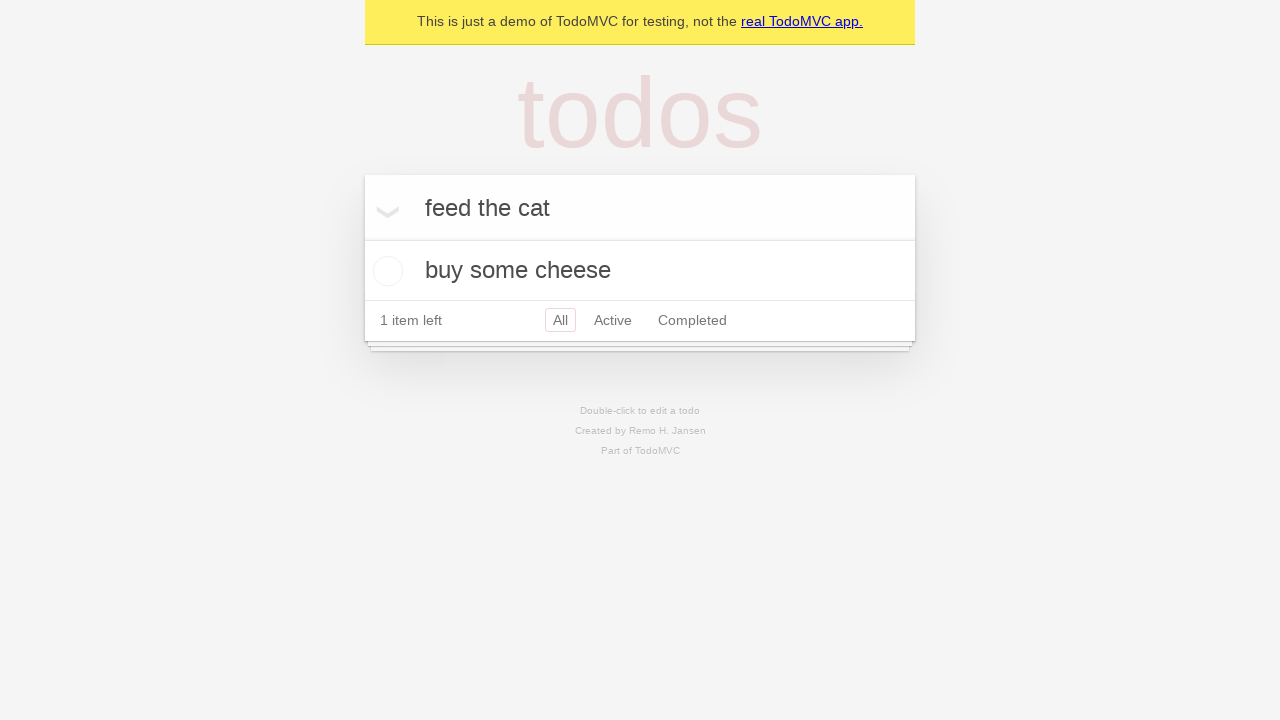

Pressed Enter to add second todo item on internal:attr=[placeholder="What needs to be done?"i]
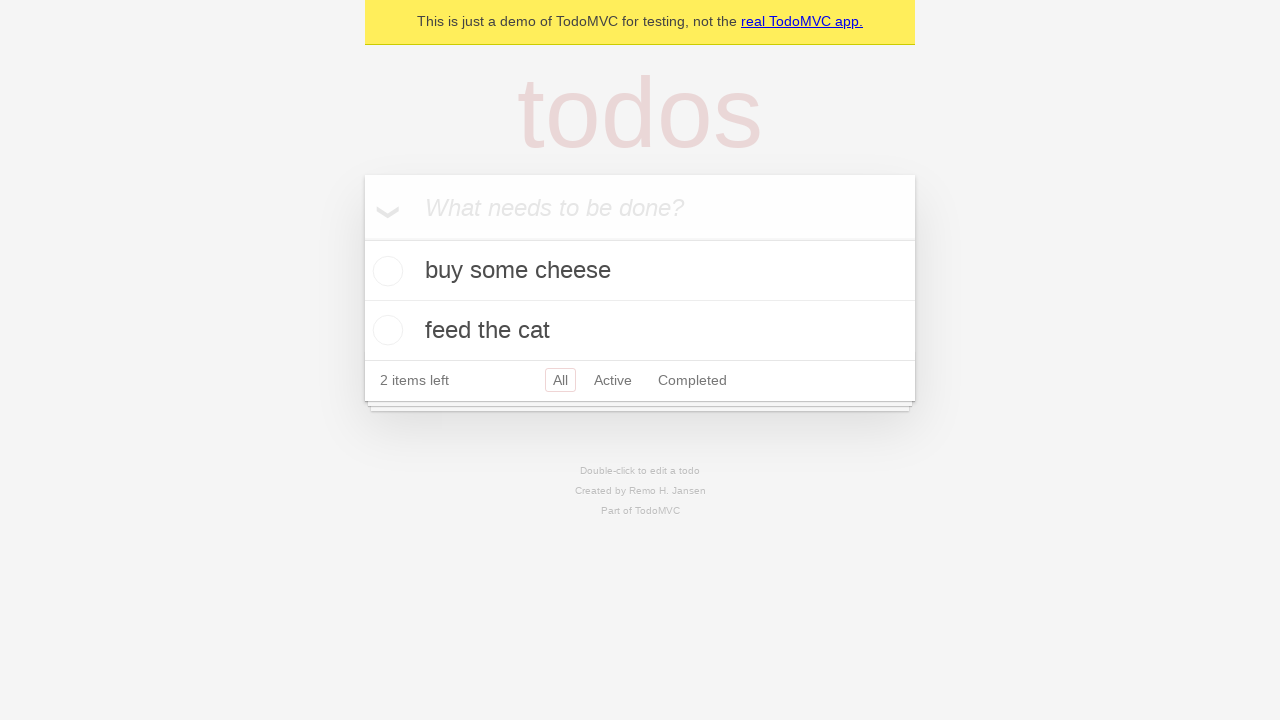

Filled todo input with 'book a doctors appointment' on internal:attr=[placeholder="What needs to be done?"i]
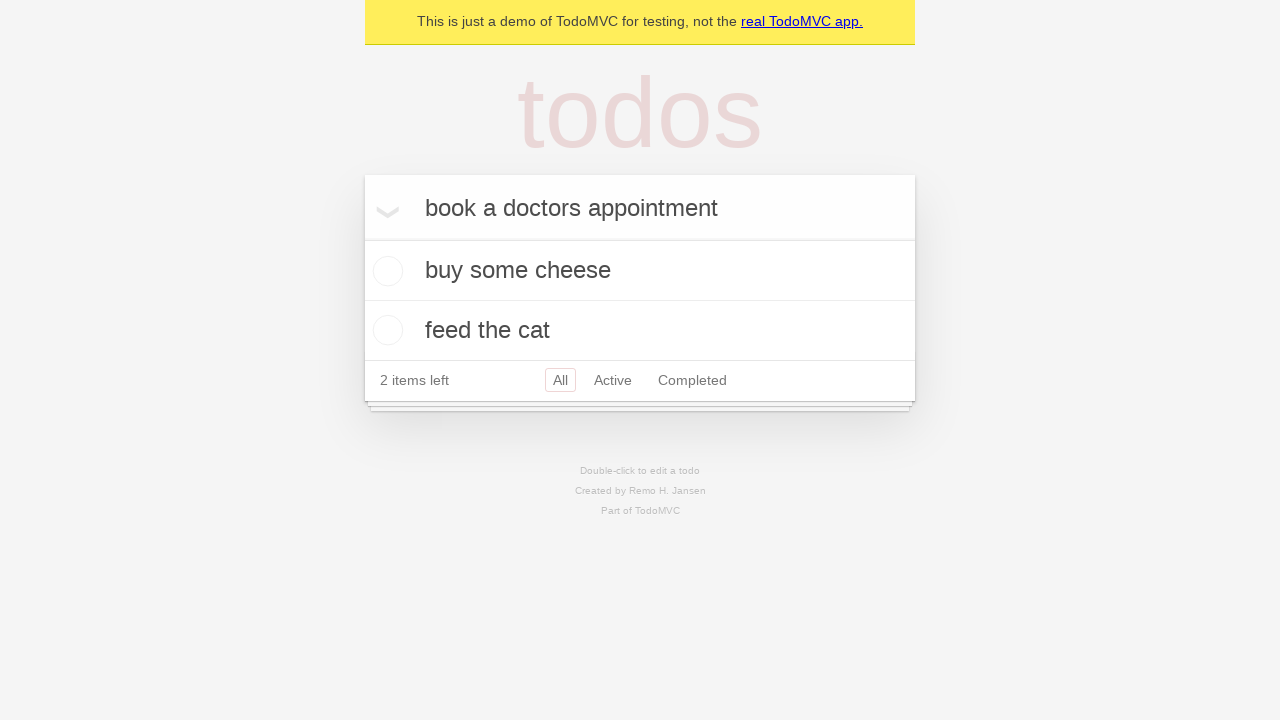

Pressed Enter to add third todo item on internal:attr=[placeholder="What needs to be done?"i]
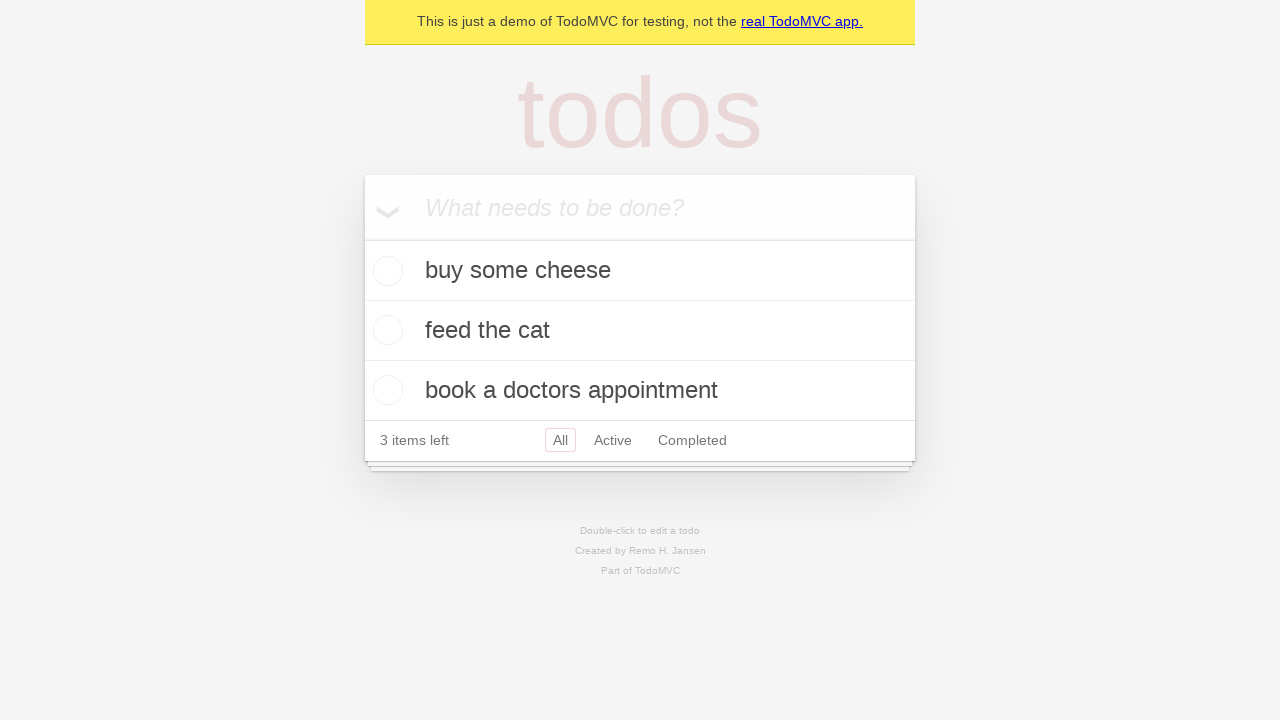

Marked first todo item as completed at (385, 271) on .todo-list li .toggle >> nth=0
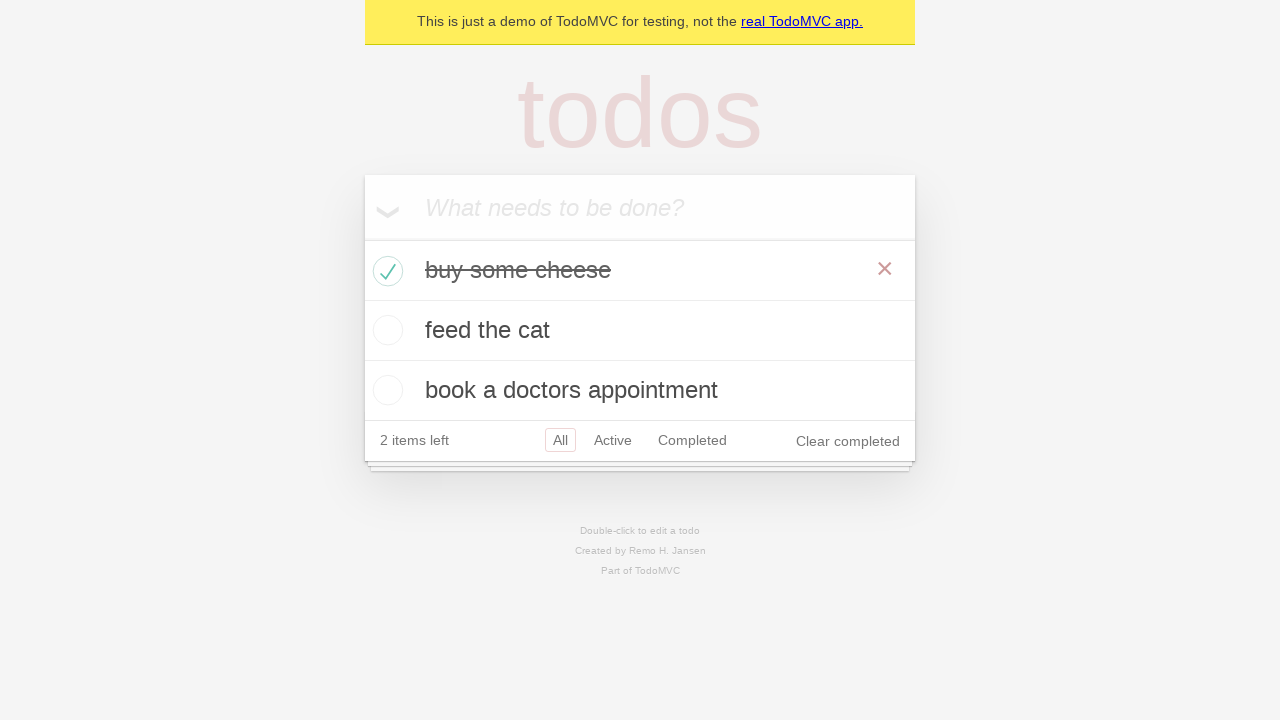

Clear completed button appeared after marking item as complete
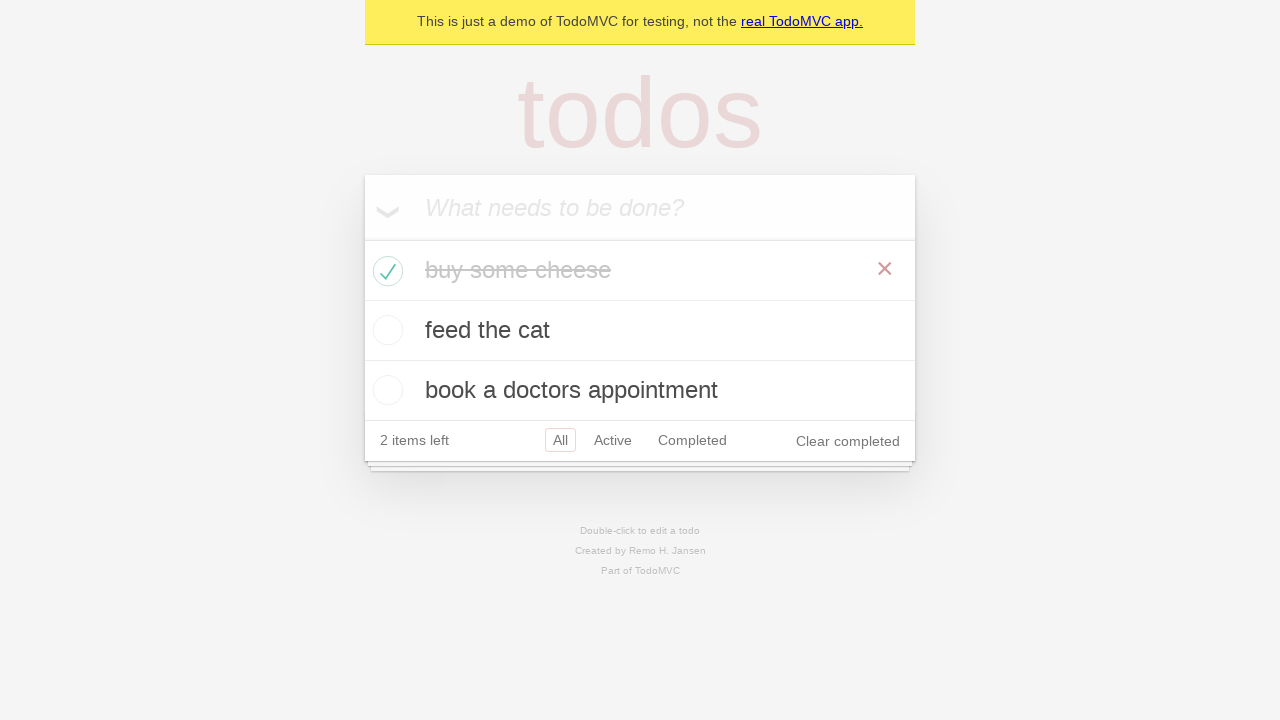

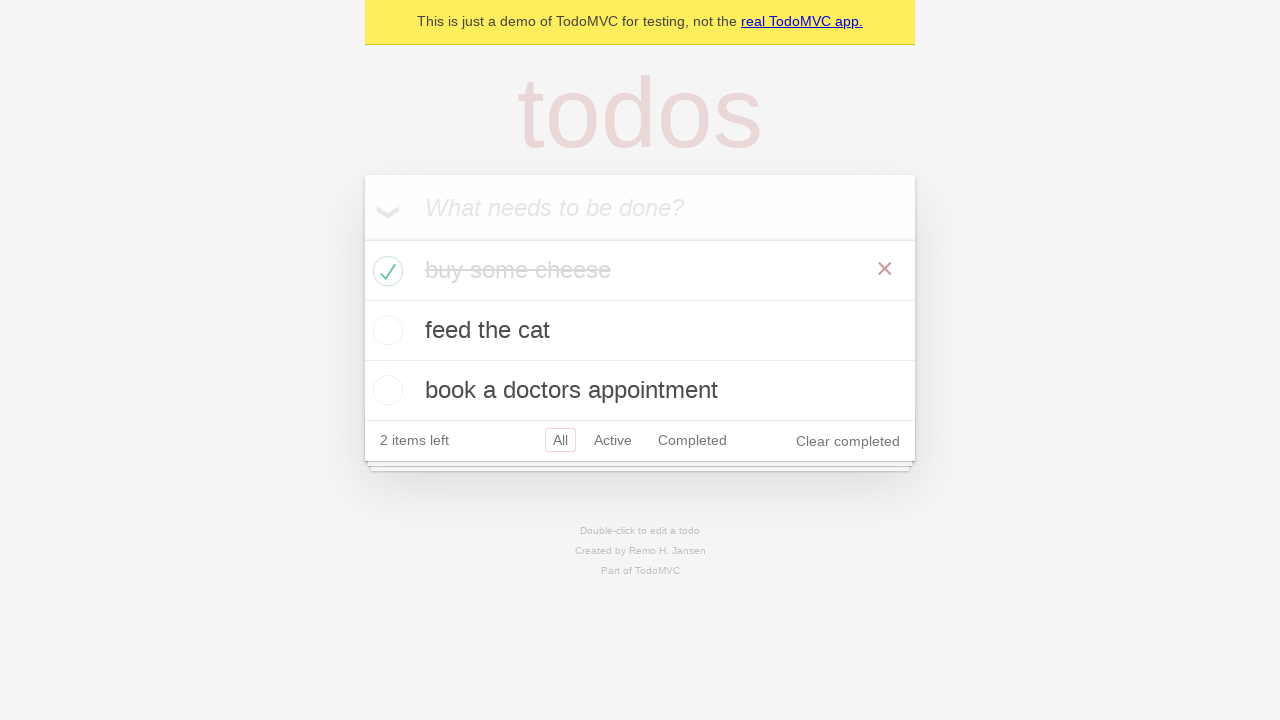